Navigates to Collectr app with a search query and waits for price information to load

Starting URL: https://app.getcollectr.com/?query=sm158

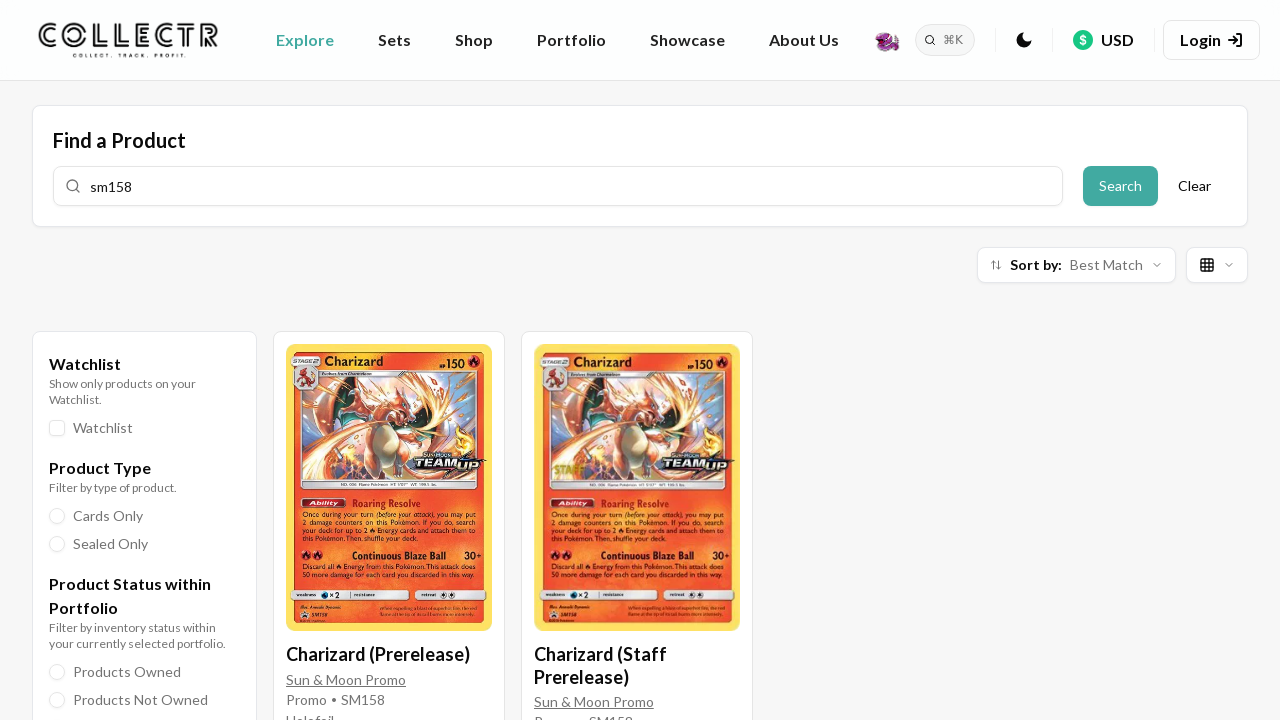

Waited 5 seconds for Collectr app page to fully load
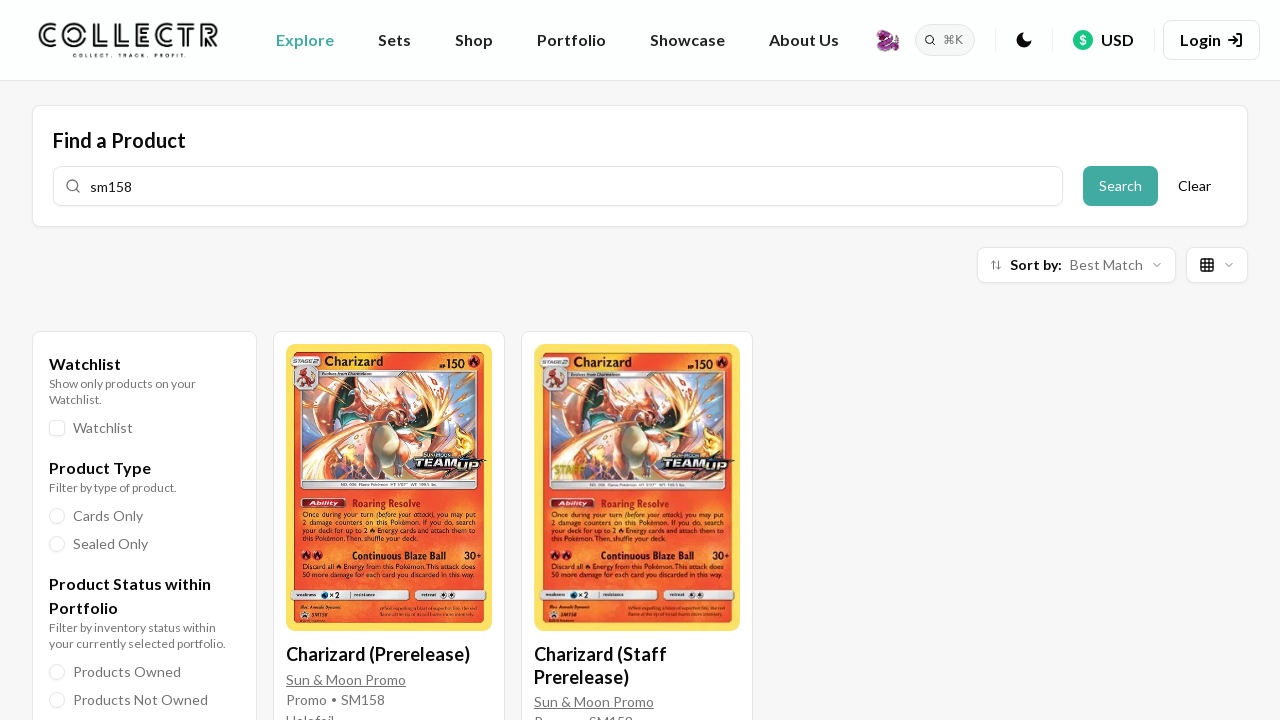

Price information element (h2) loaded on page
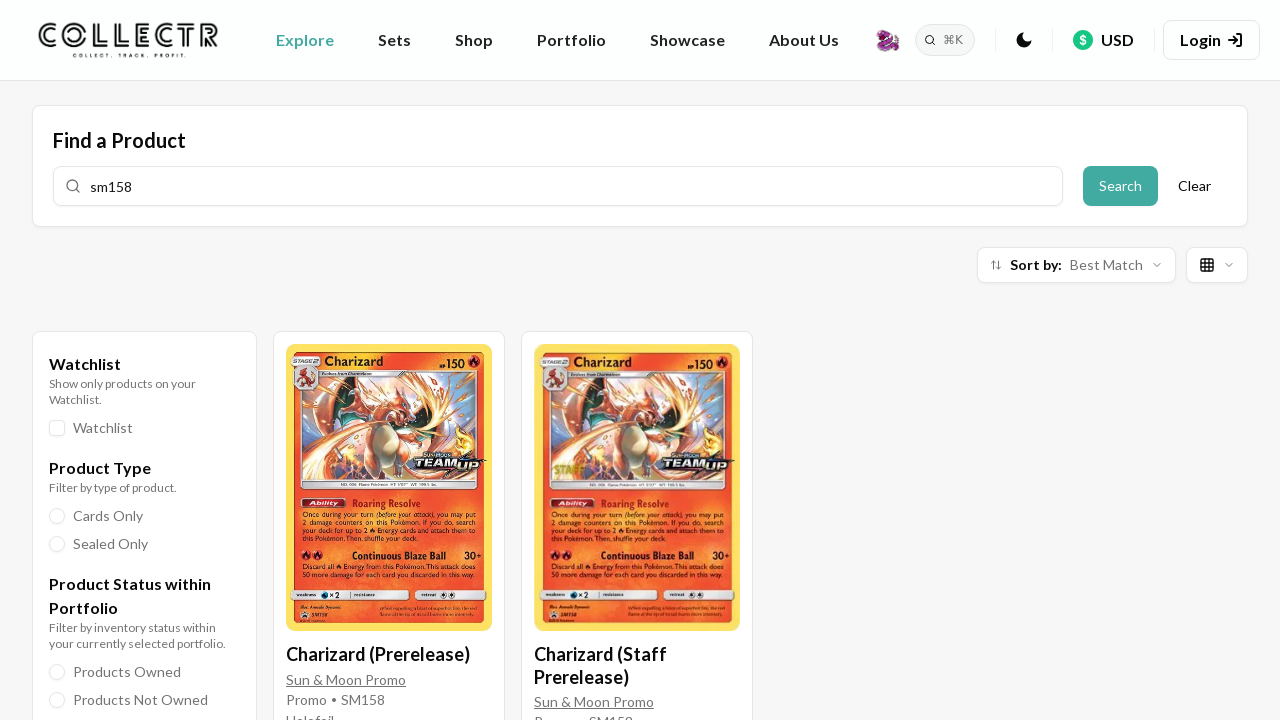

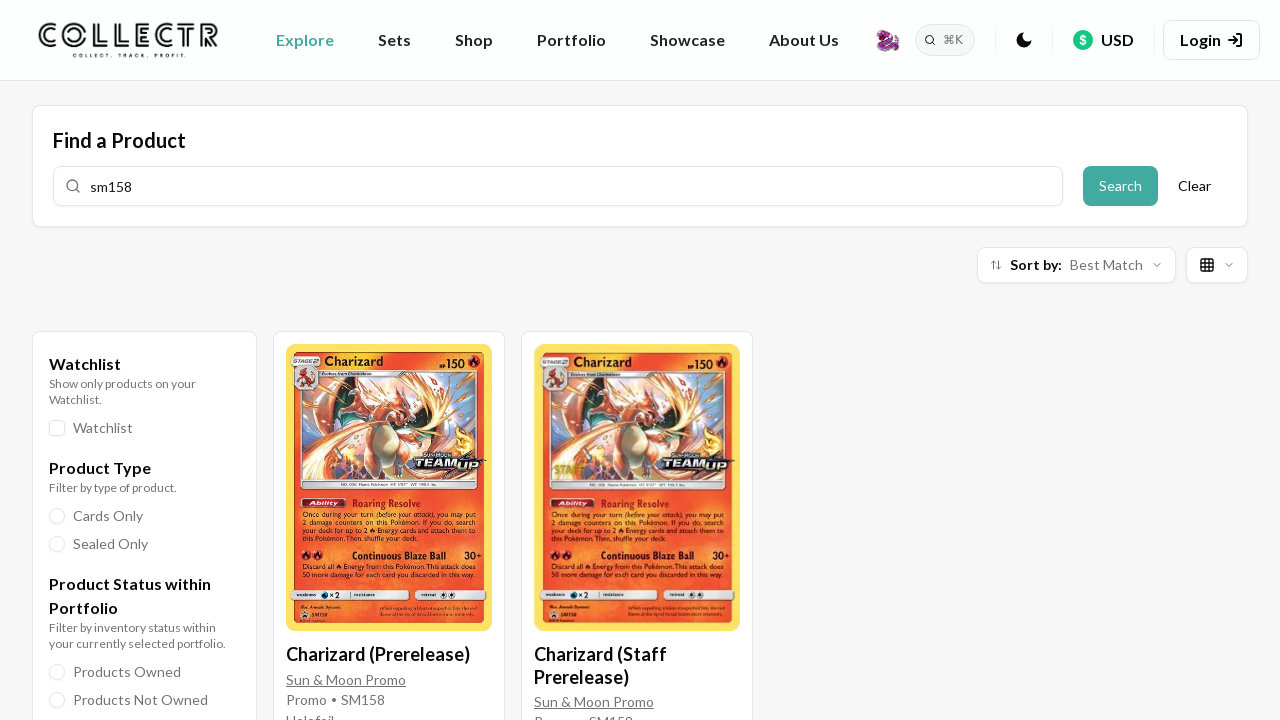